Tests dynamic loading Example 1 where a hidden element becomes visible after clicking Start

Starting URL: http://the-internet.herokuapp.com/

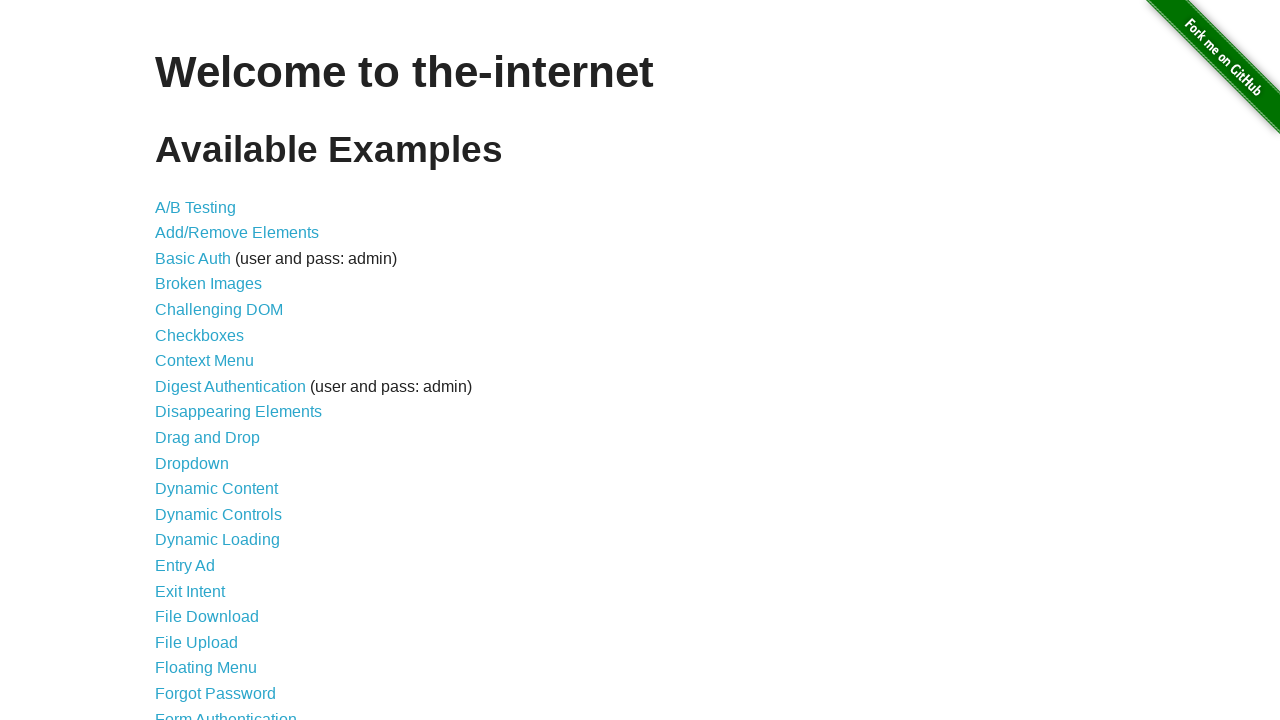

Clicked on Dynamic Loading link at (218, 540) on xpath=//a[text() = 'Dynamic Loading']
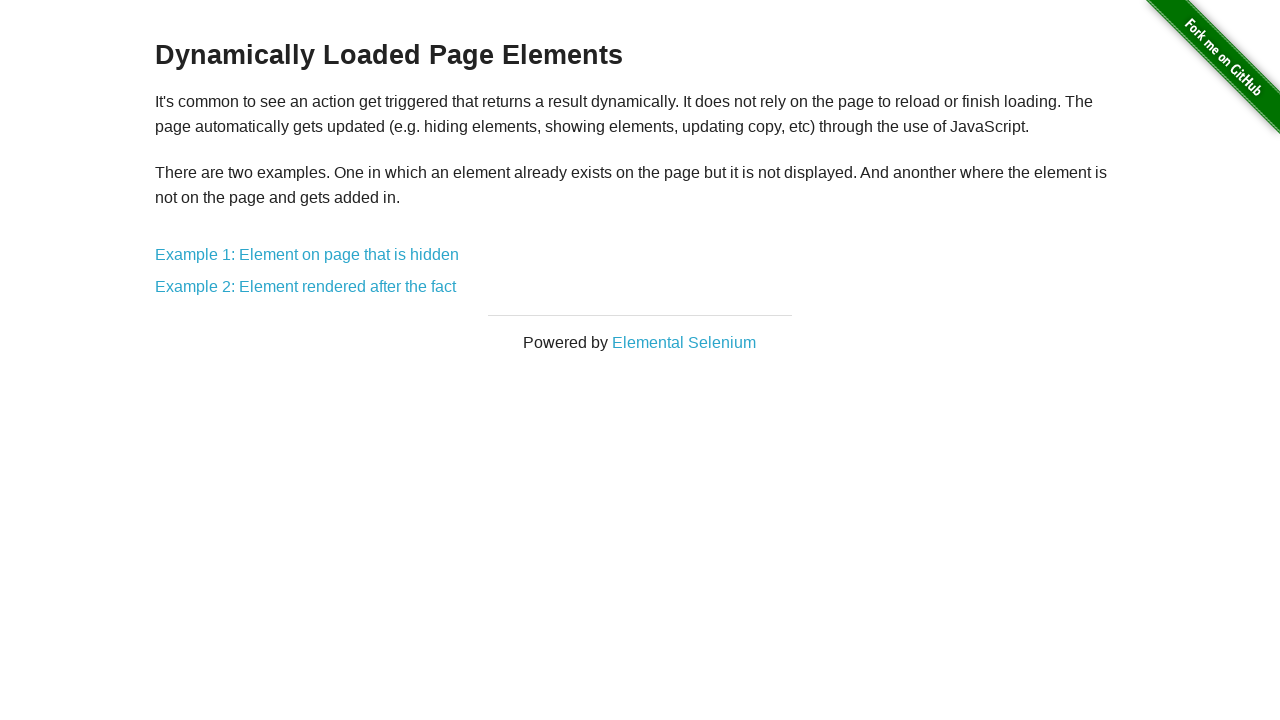

Clicked on Example 1: Element on page that is hidden link at (307, 255) on text=Example 1: Element on page that is hidden
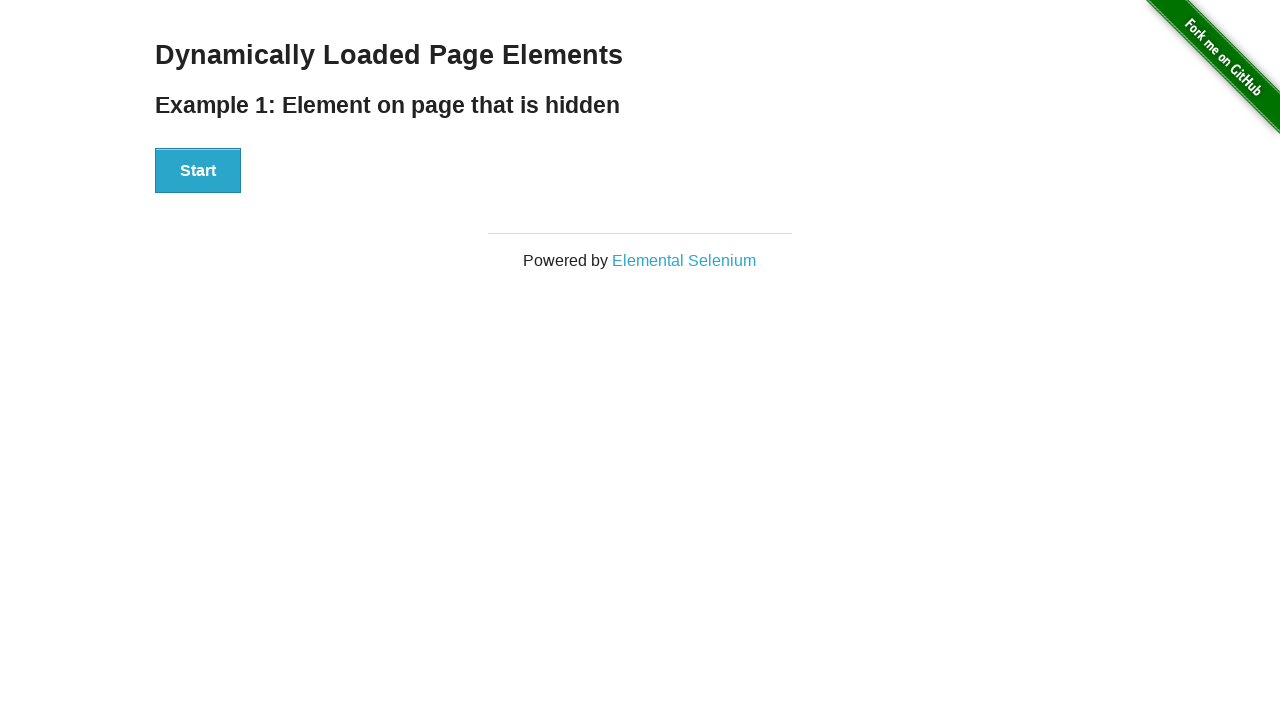

Clicked the Start button at (198, 171) on xpath=//button
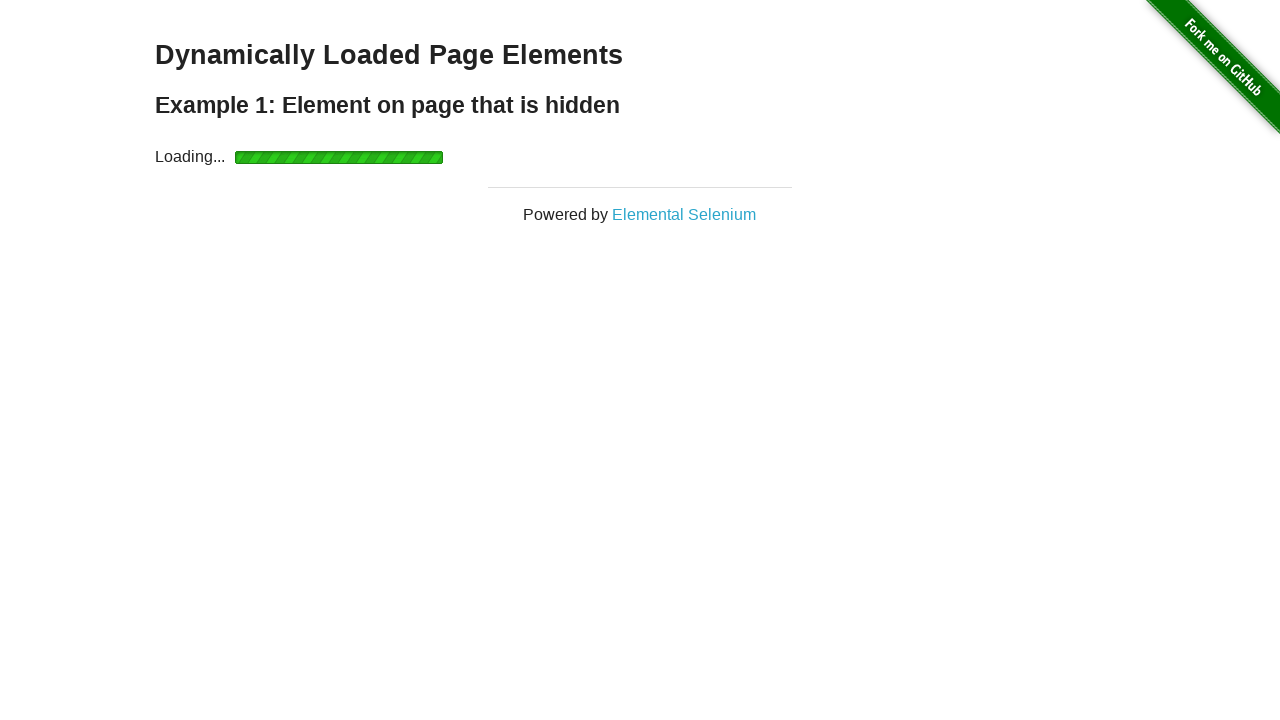

Waited for the finish element to become visible after dynamic loading
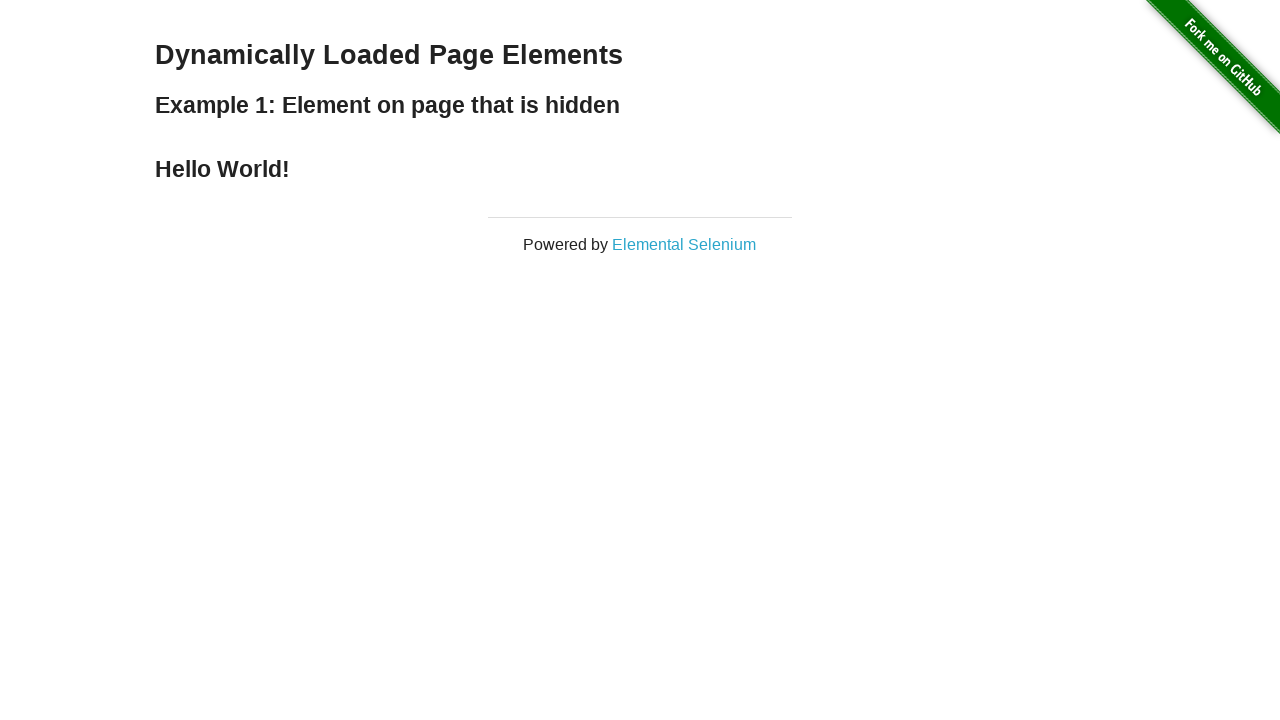

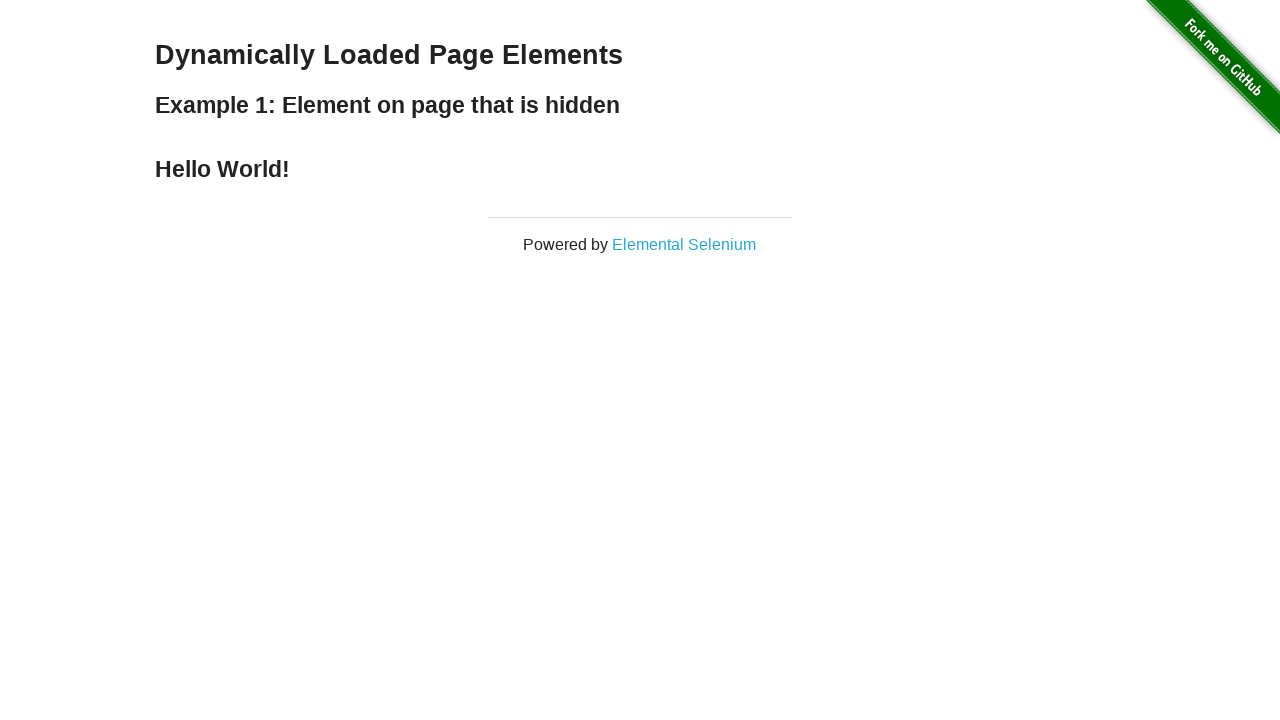